Tests table interaction on a practice page by locating a product table and verifying its structure including row count, column count, and accessing specific cell values from the table.

Starting URL: http://qaclickacademy.com/practice.php

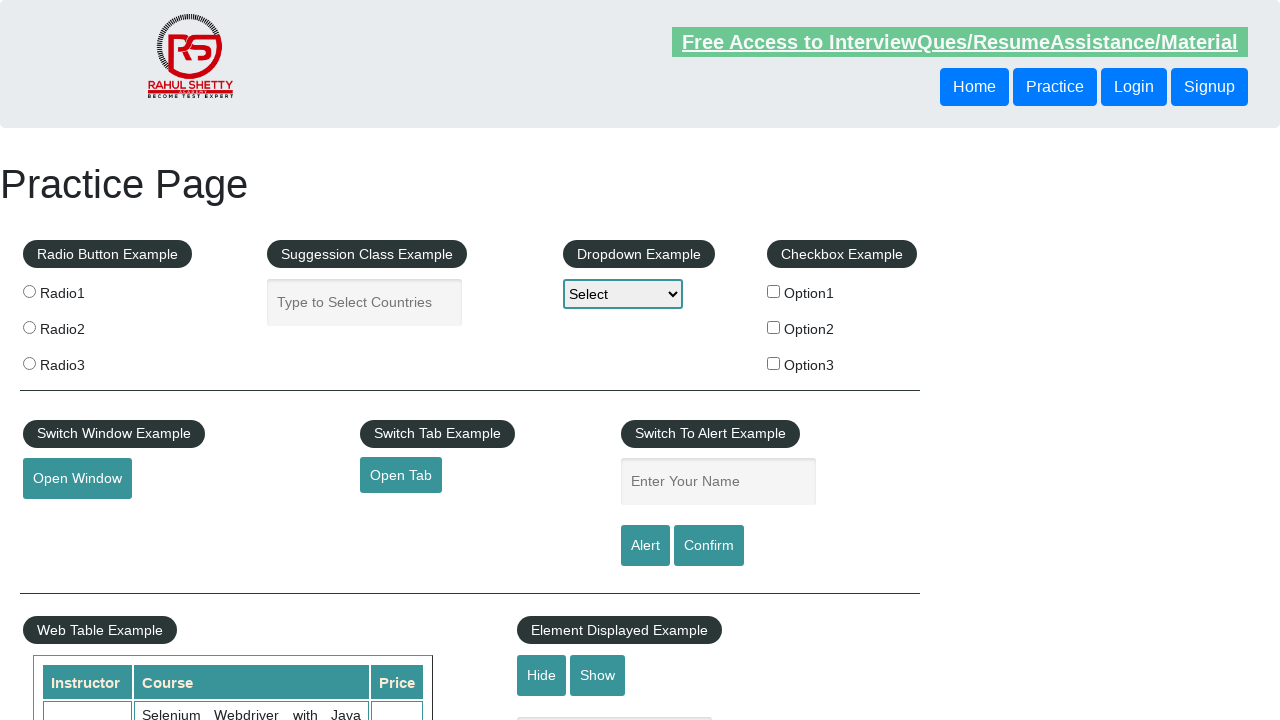

Waited for product table to be visible
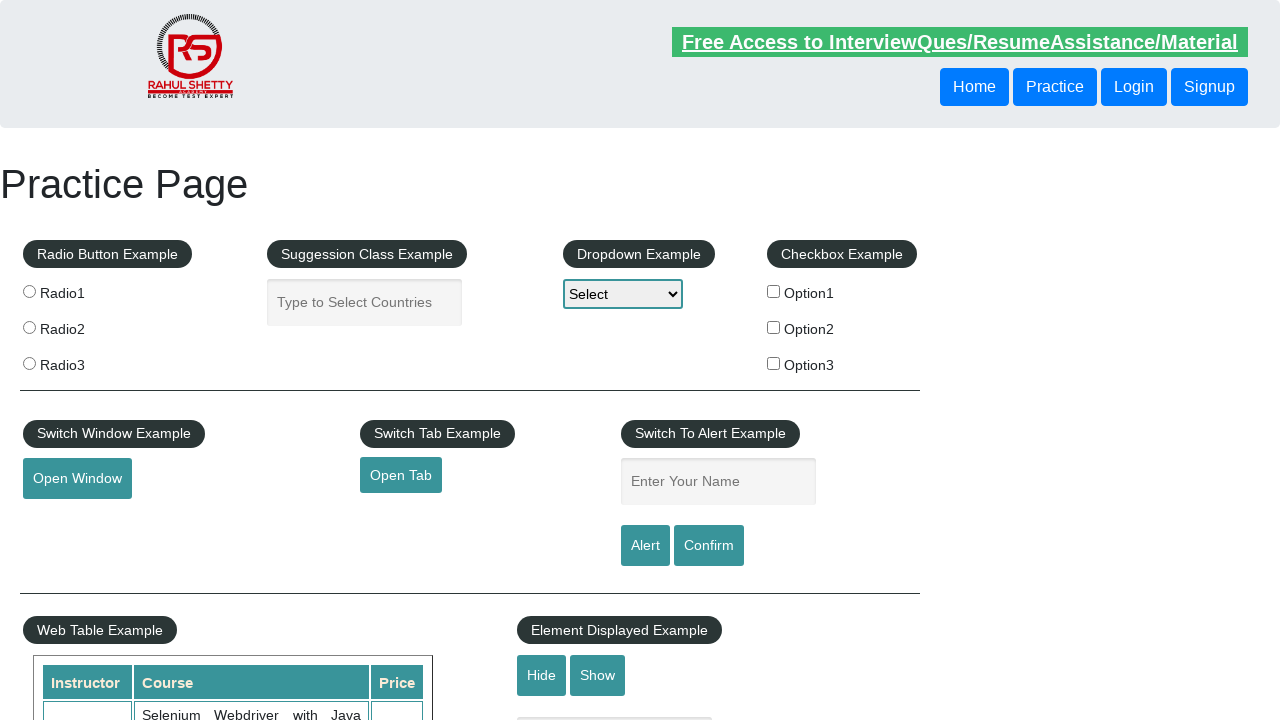

Located product table element
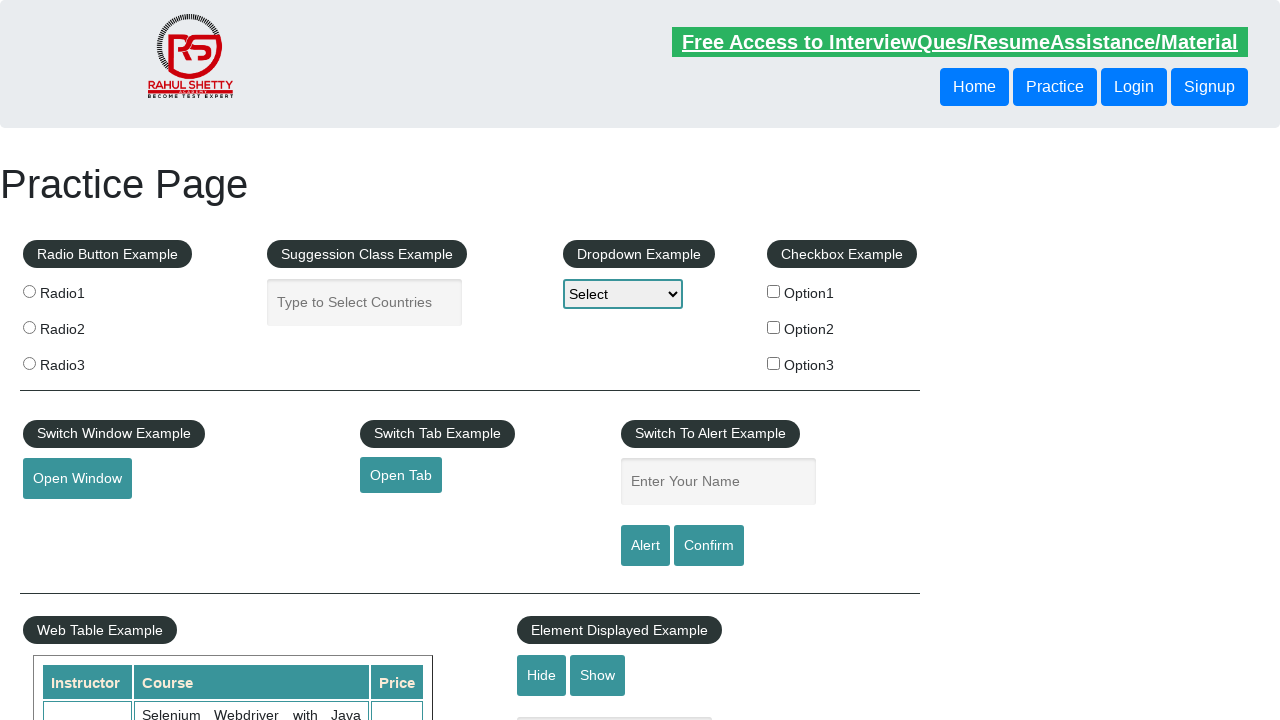

Verified table rows exist and first row is visible
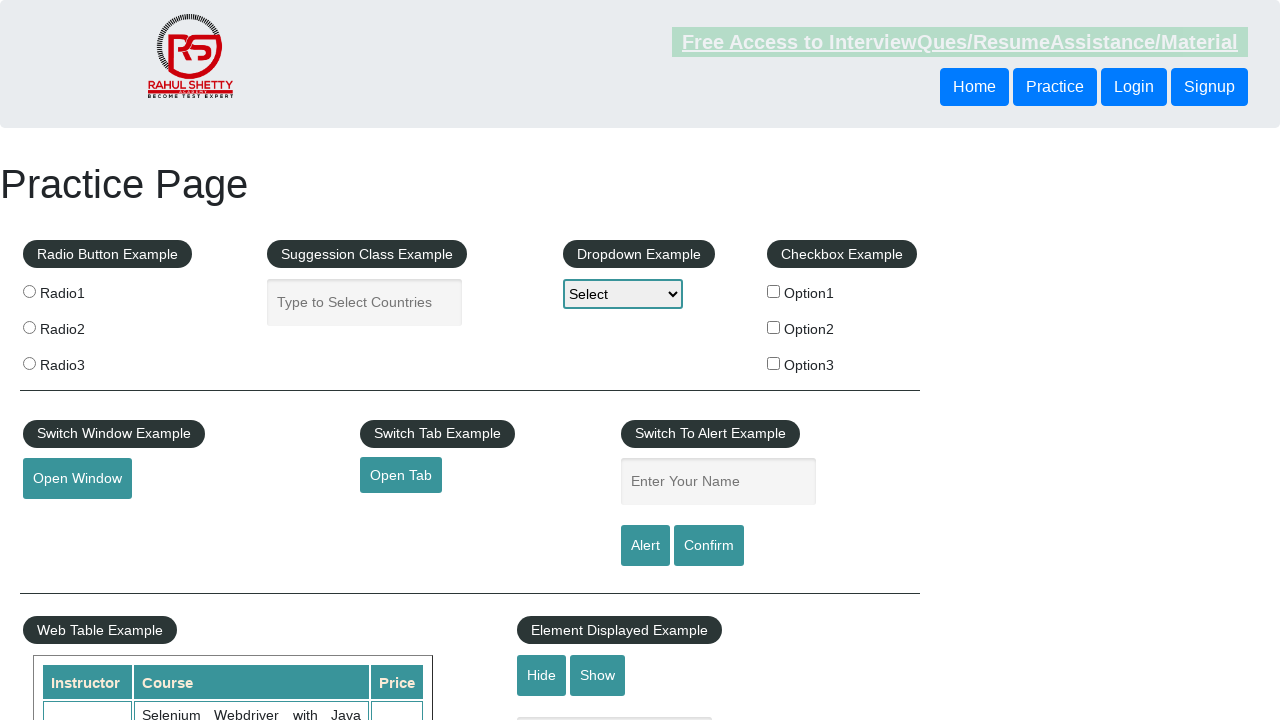

Verified header columns exist in first row
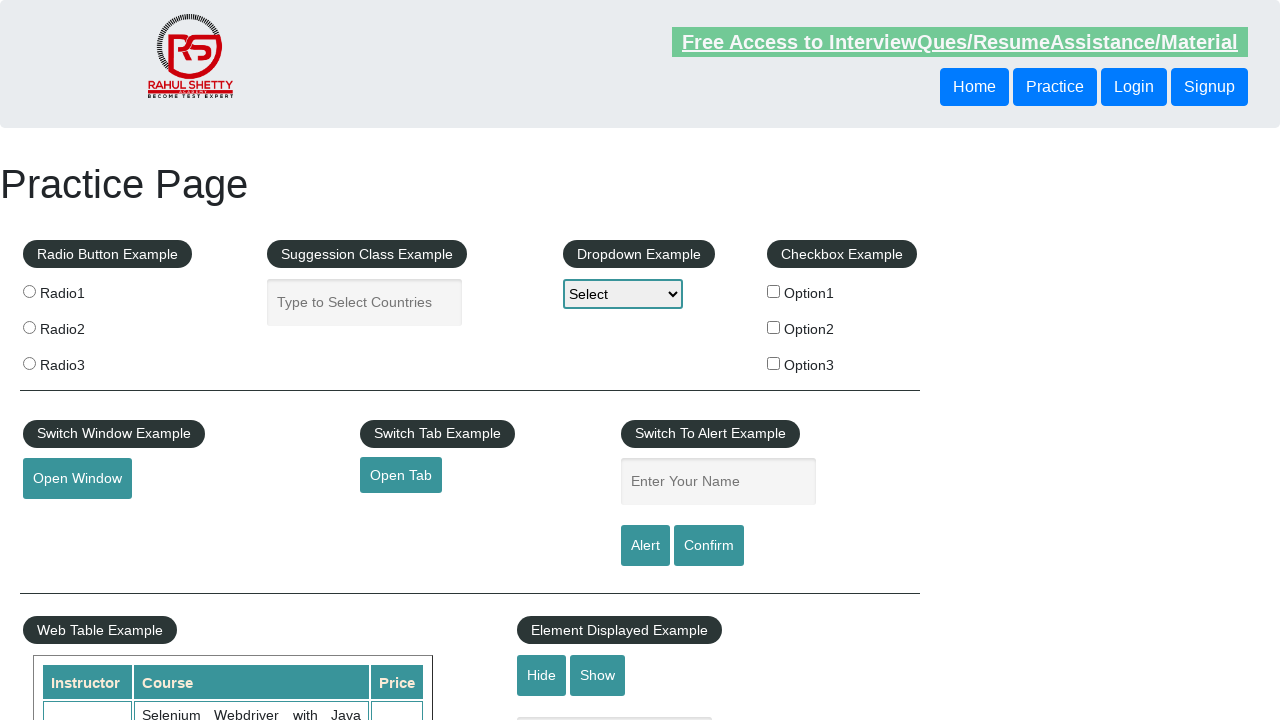

Verified third row cells exist and first cell is visible
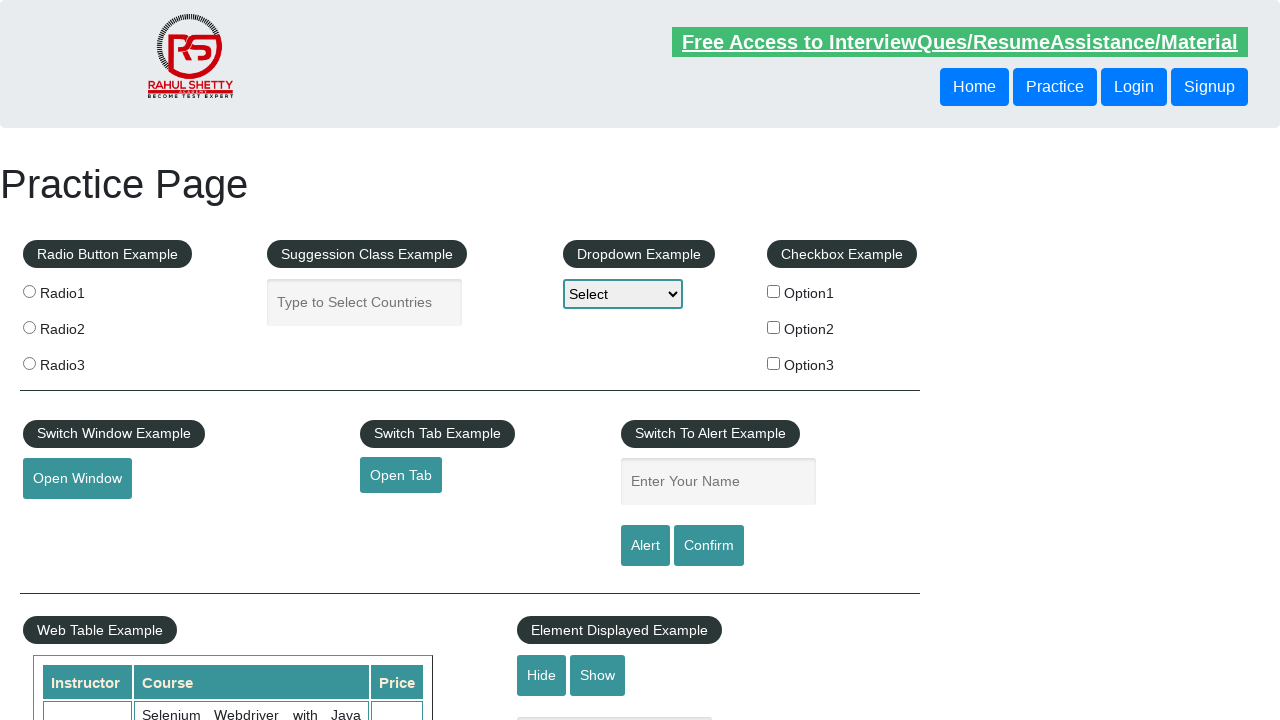

Verified first cell of third row is accessible
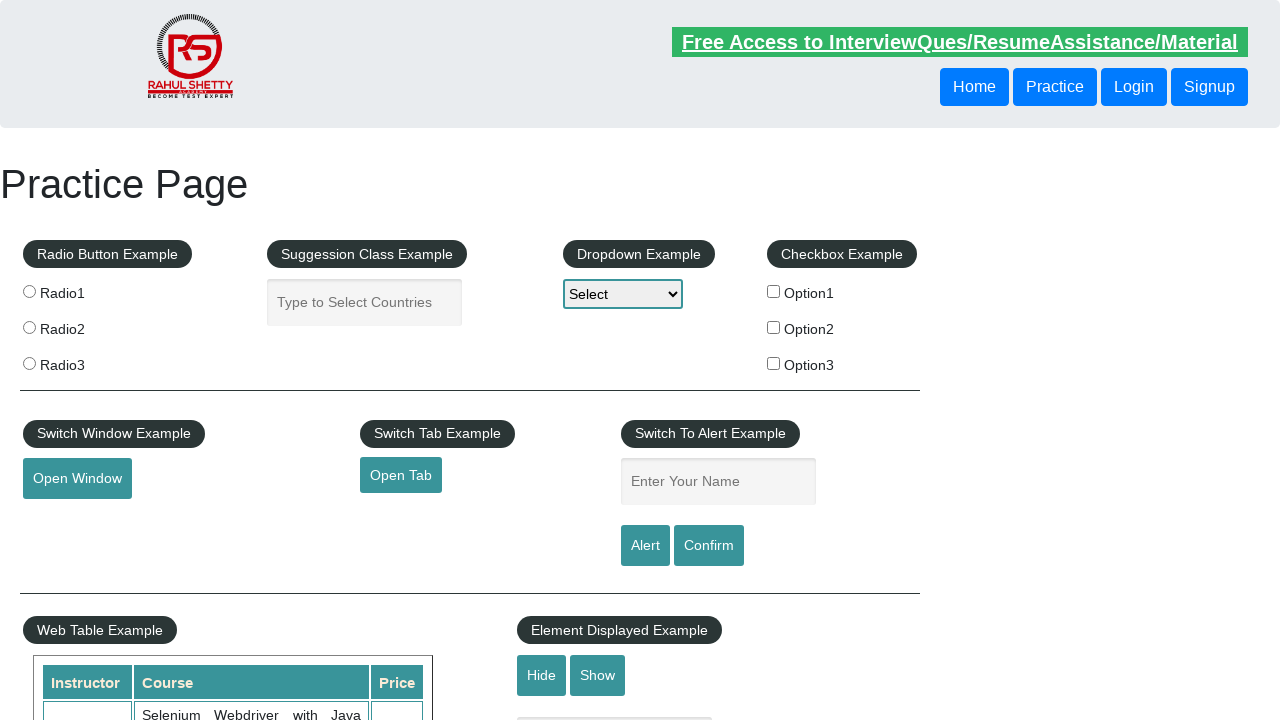

Verified second cell of third row is accessible
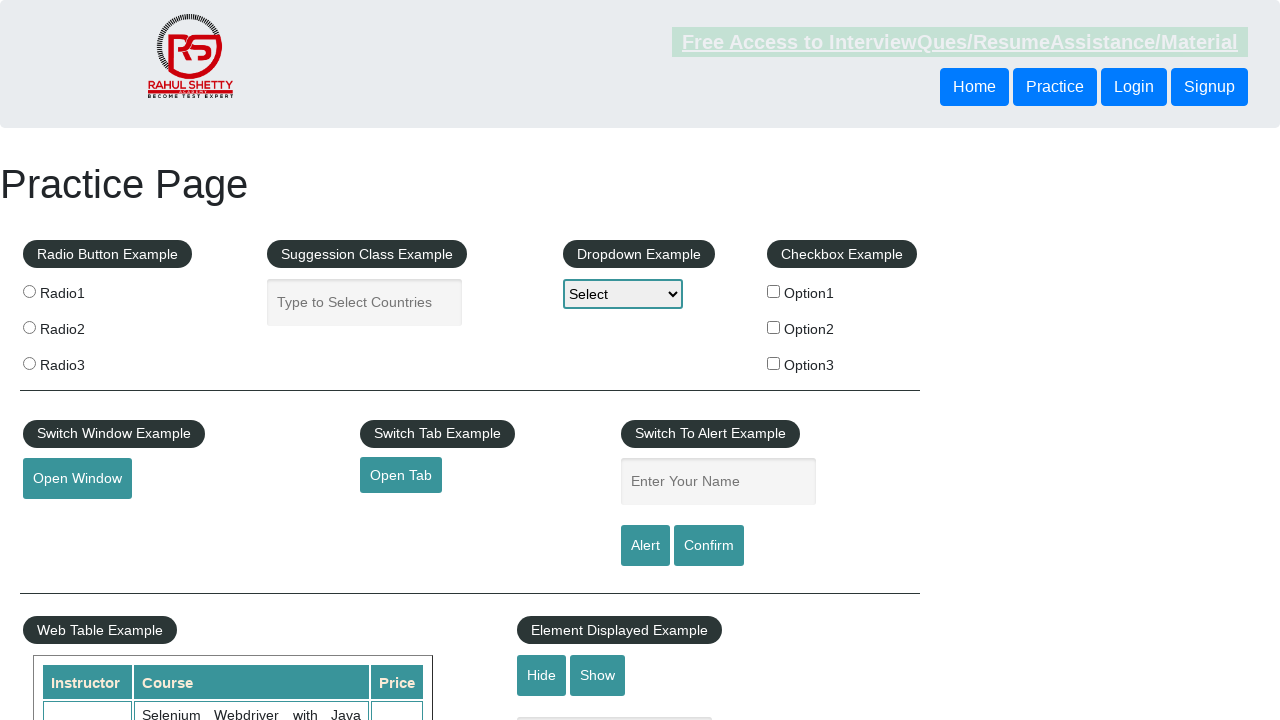

Verified third cell of third row is accessible
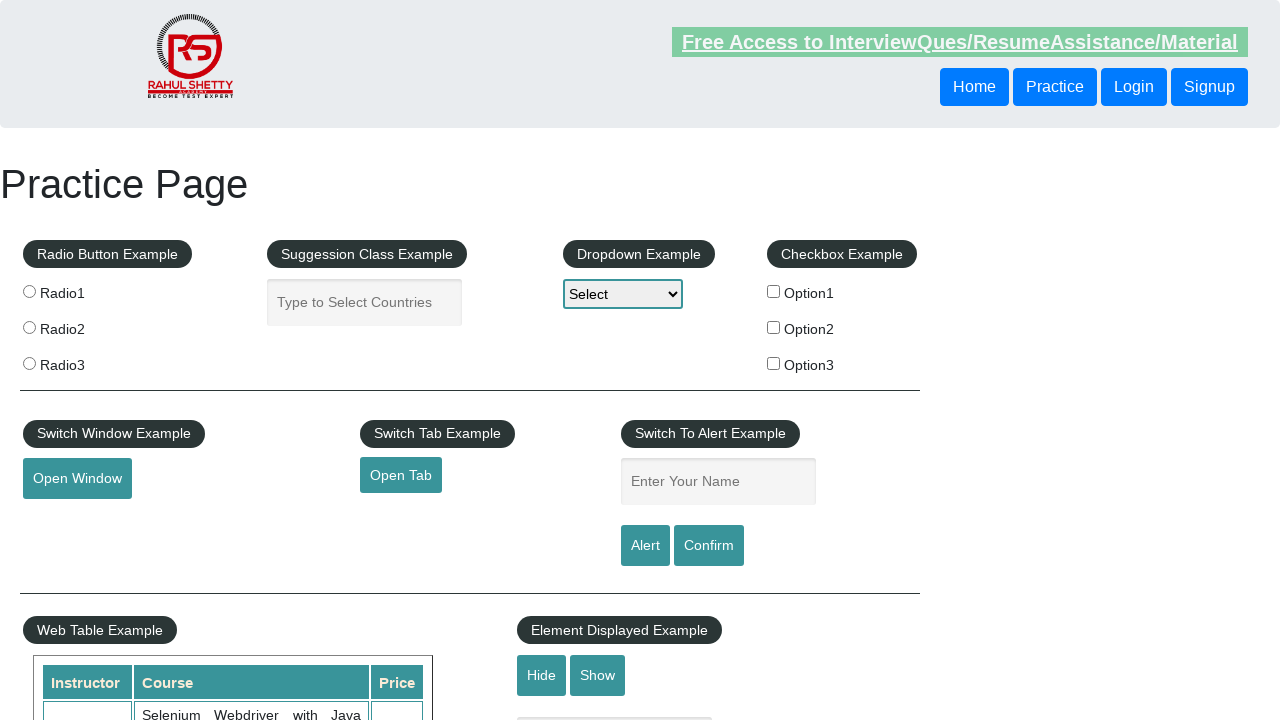

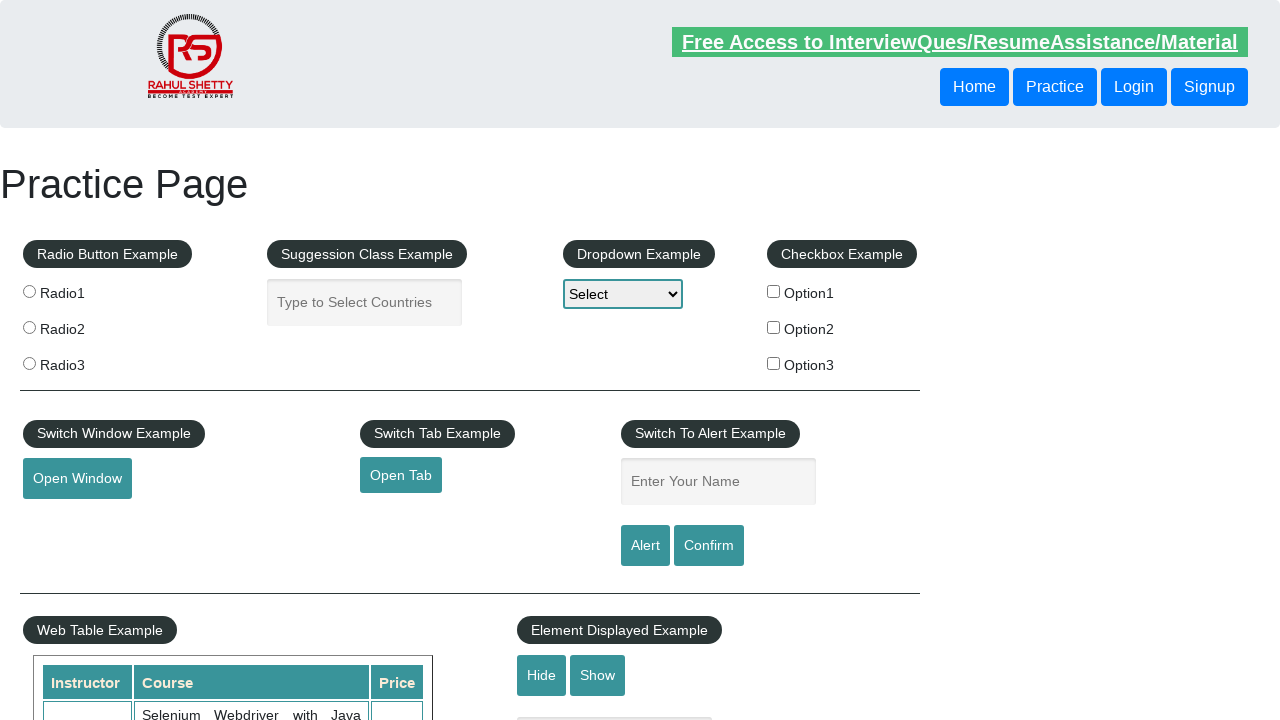